Tests multi-select dropdown functionality by selecting multiple options (January, April, March) from a dropdown that allows multiple selections

Starting URL: https://multiple-select.wenzhixin.net.cn/templates/template.html?v=189&url=basic.html

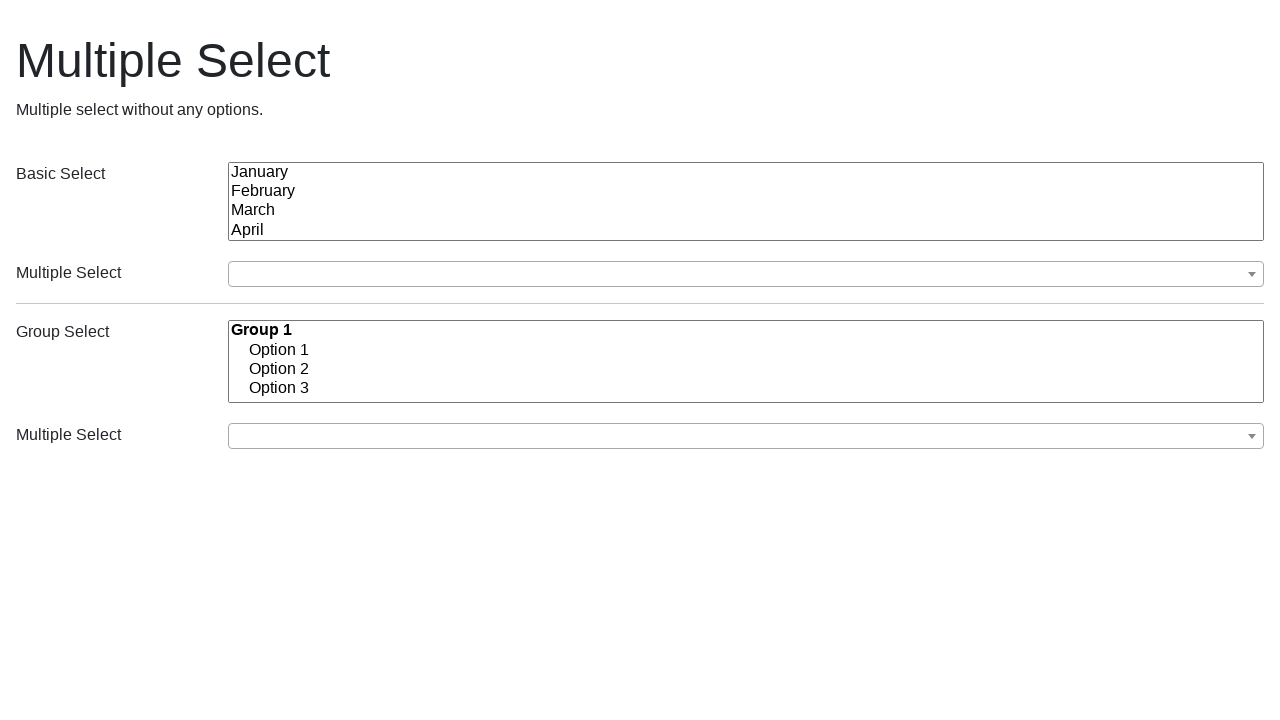

Navigated to multi-select dropdown test page
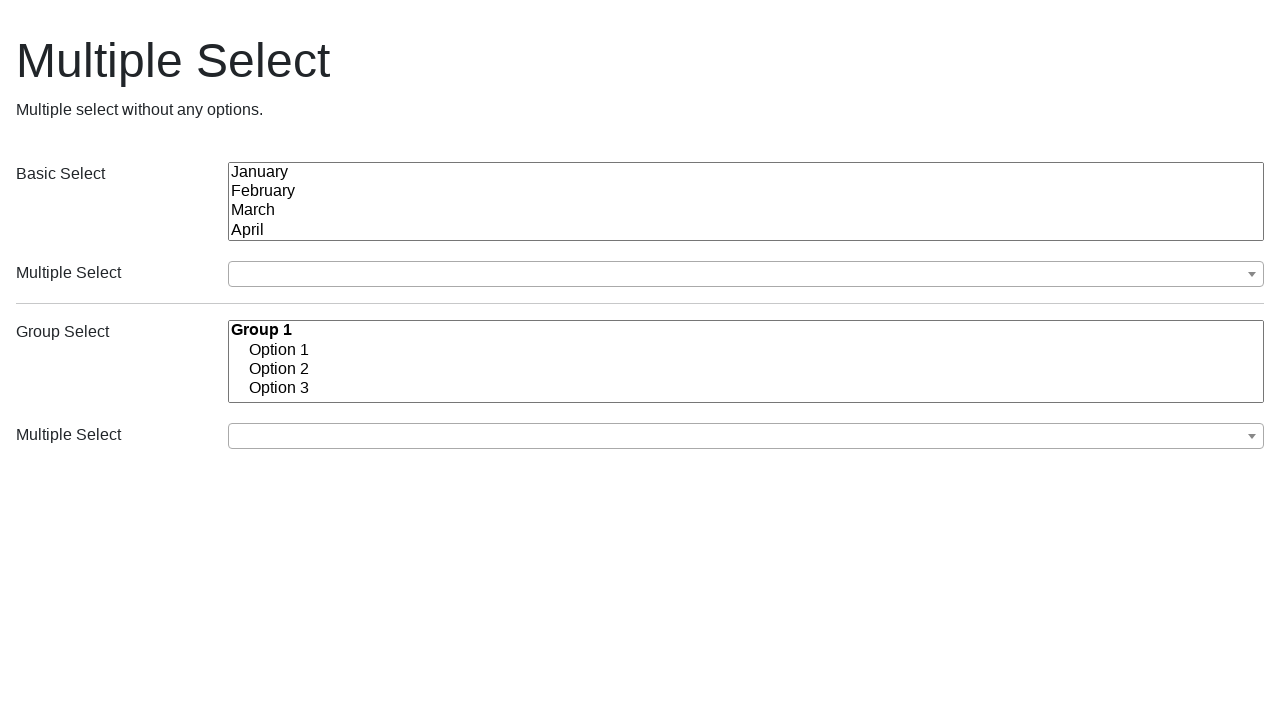

Selected multiple options (January, April, March) from the dropdown on select[multiple='multiple'] >> nth=0
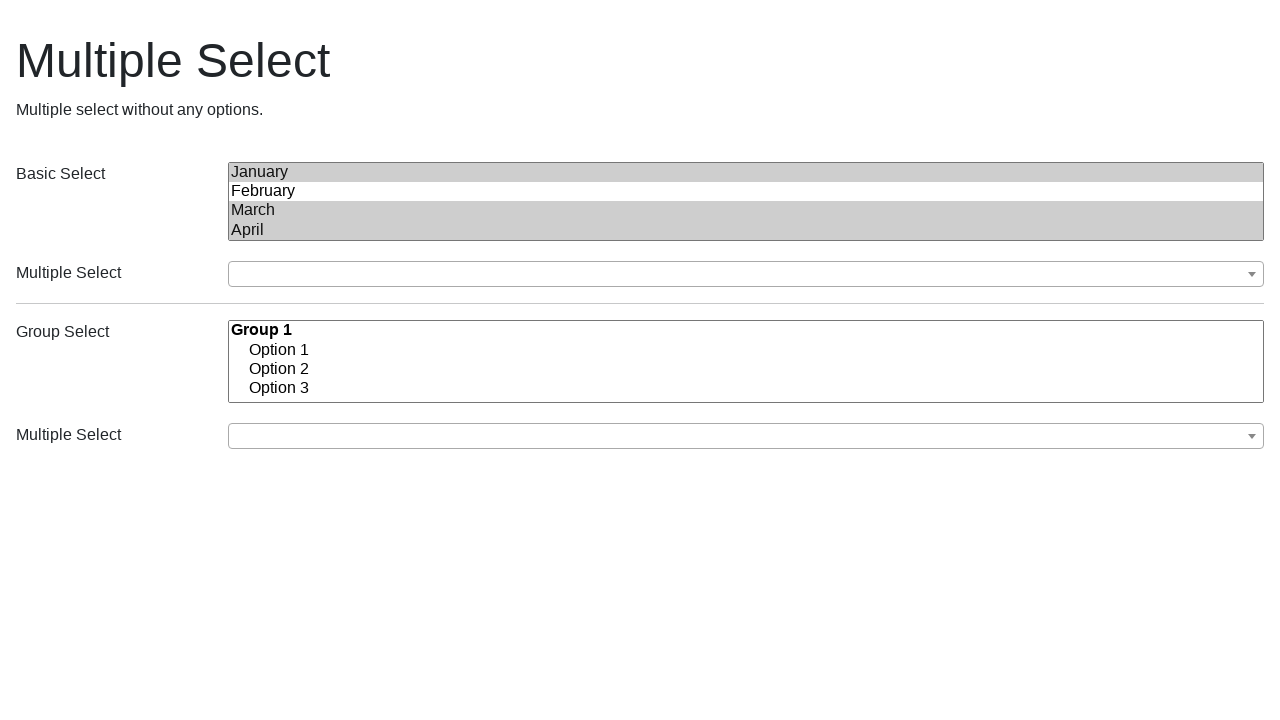

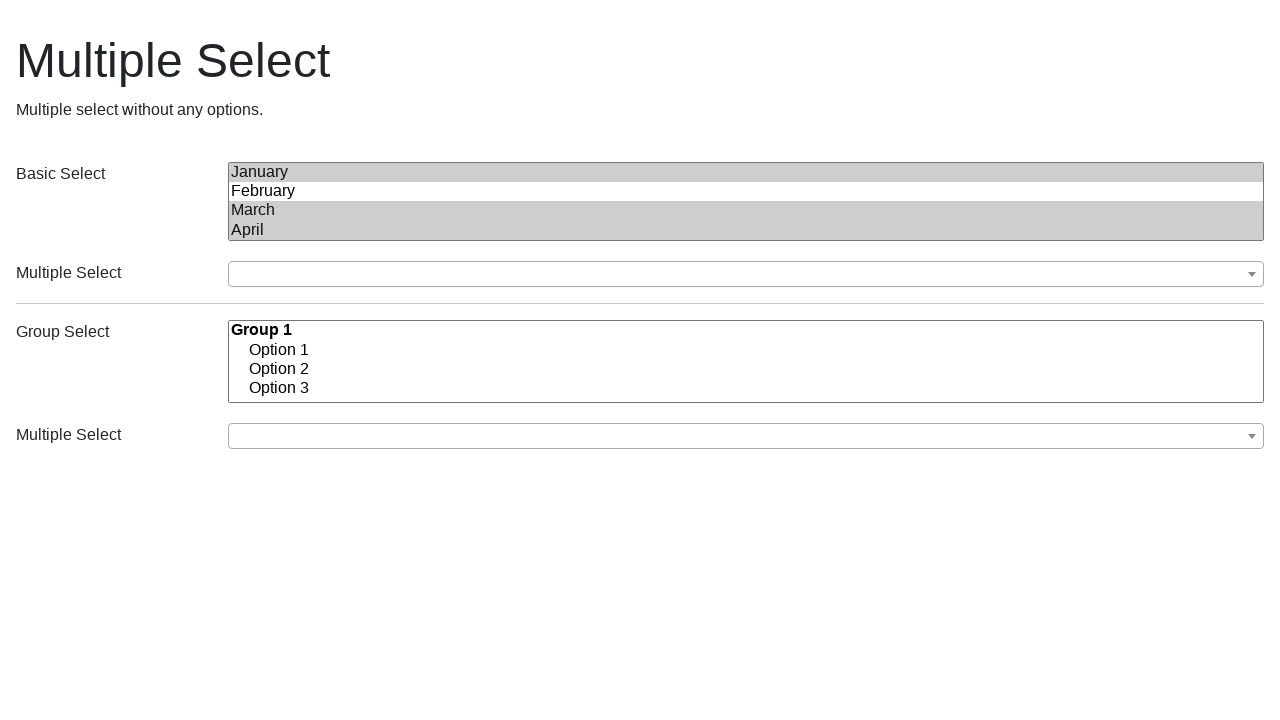